Tests waiting for images to load on a page by waiting until at least 3 images are present and have valid src attributes

Starting URL: https://bonigarcia.dev/selenium-webdriver-java/loading-images.html

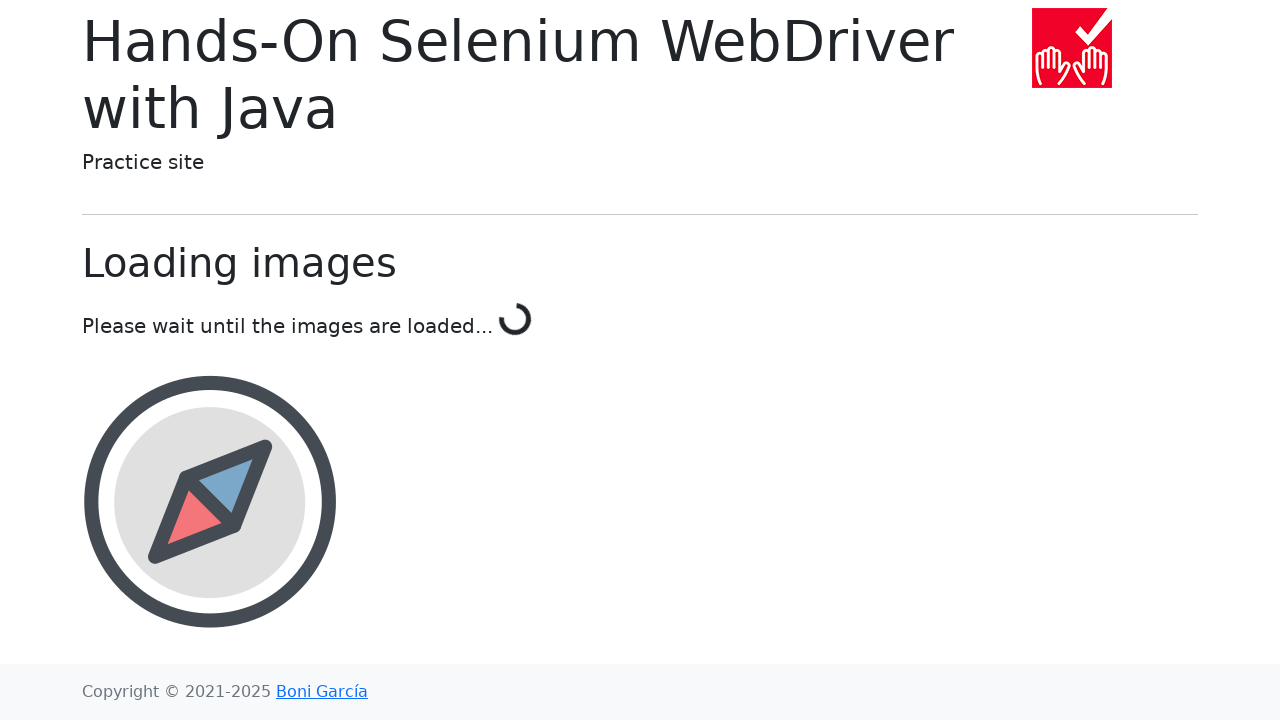

Waited for at least 3 images to be present on the page
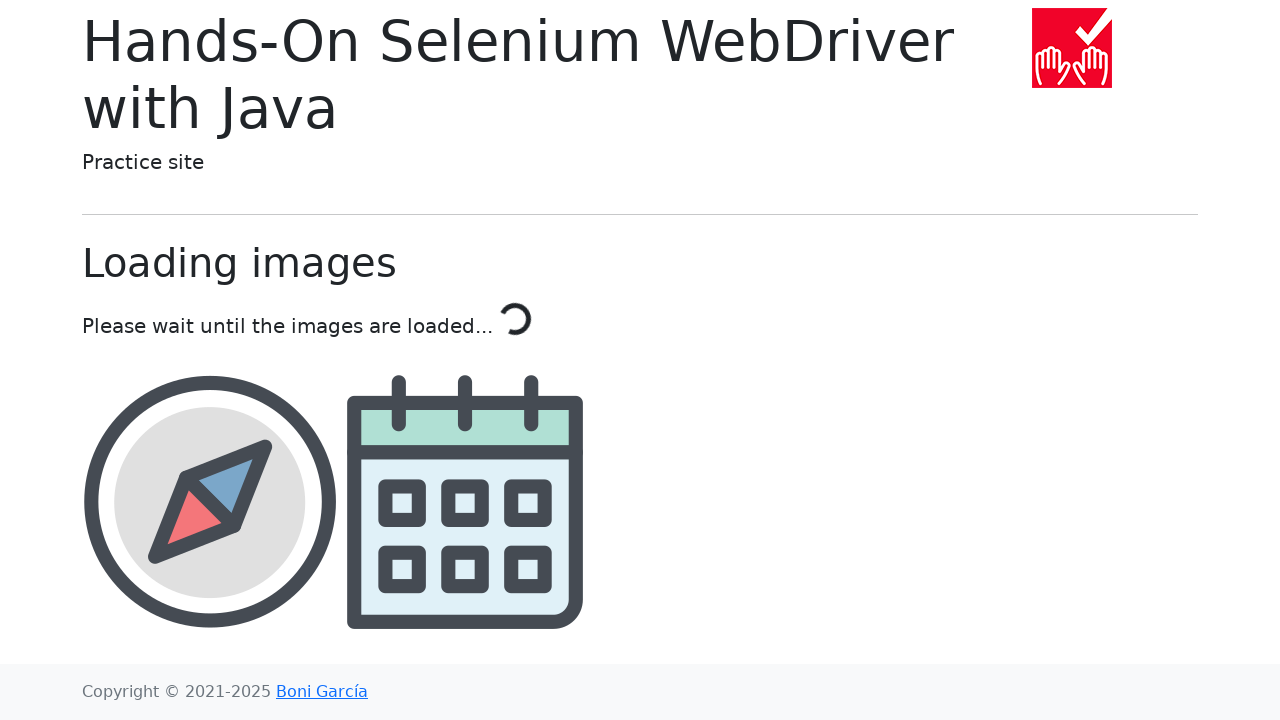

Waited for the first 3 images to have valid src attributes
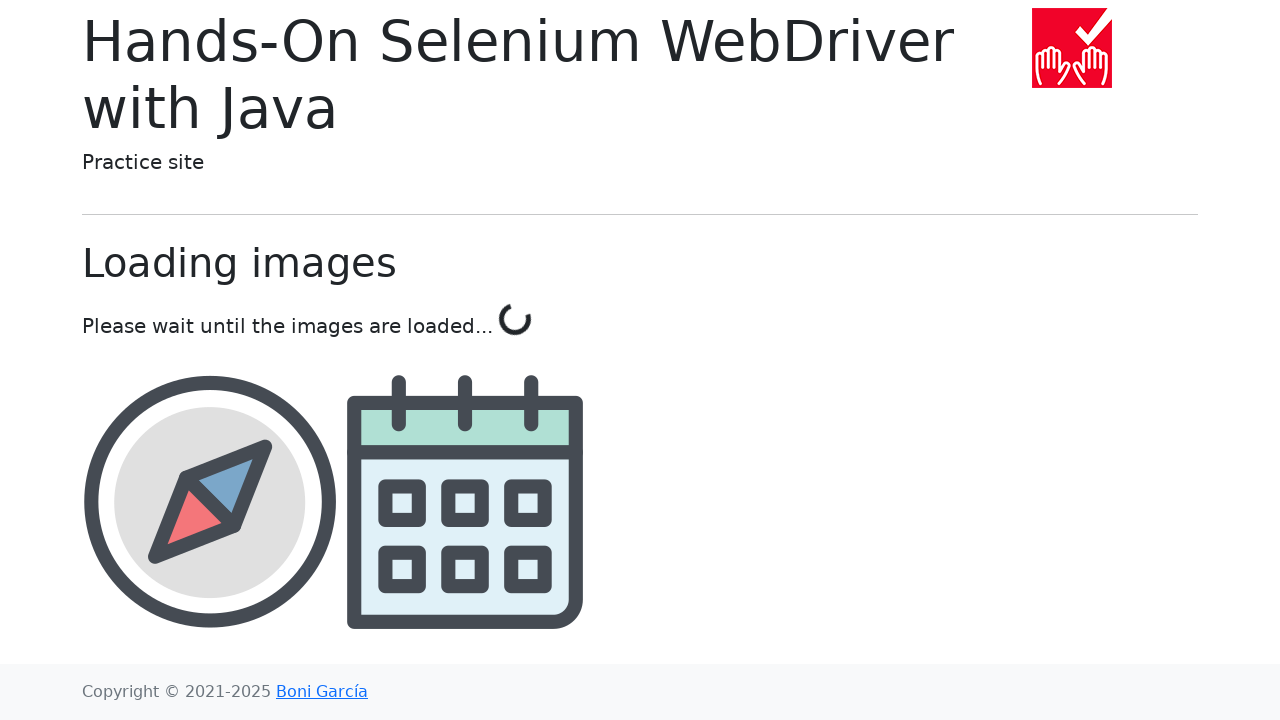

Verified third image is visible and loaded
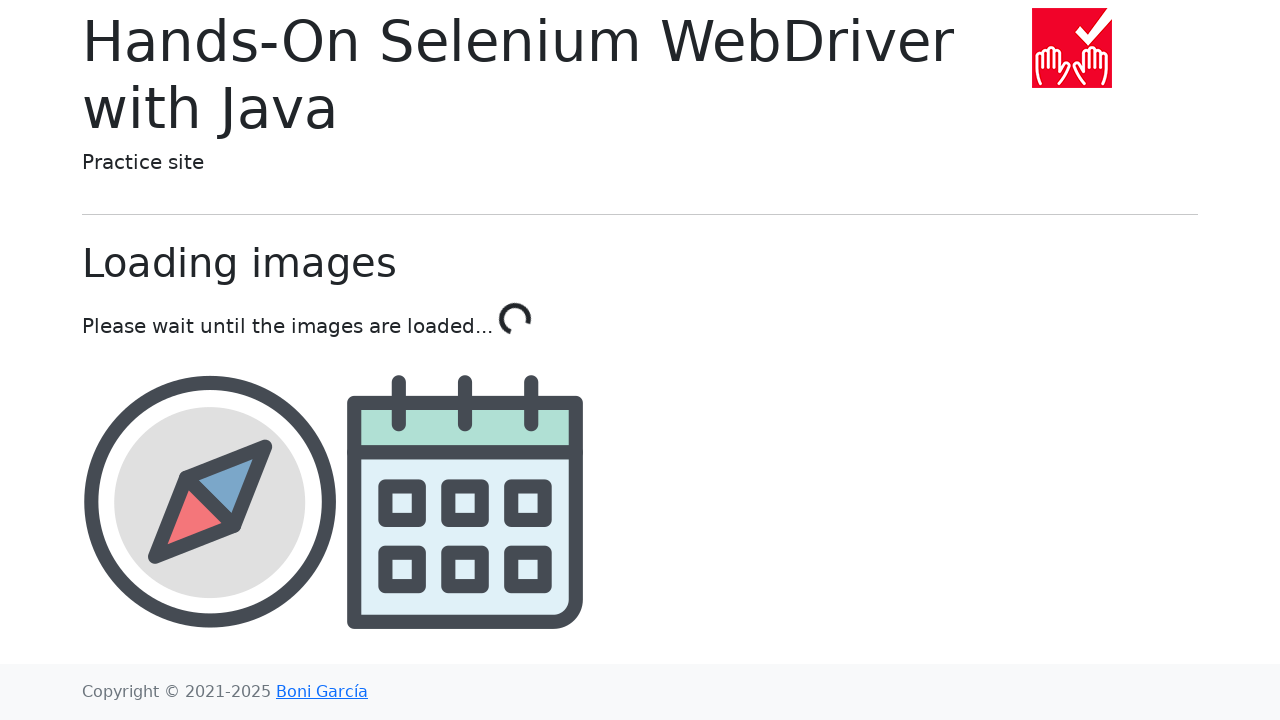

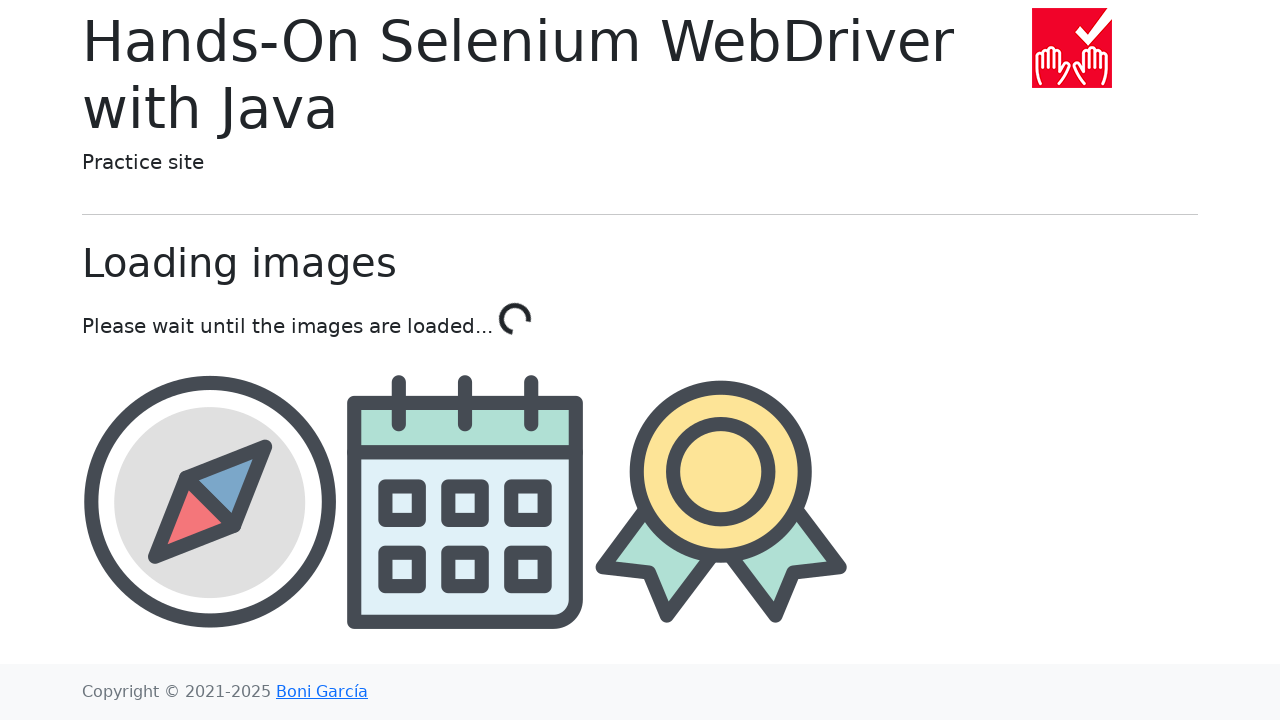